Tests radio button and checkbox selection states after clicking them

Starting URL: https://automationfc.github.io/basic-form/index.html

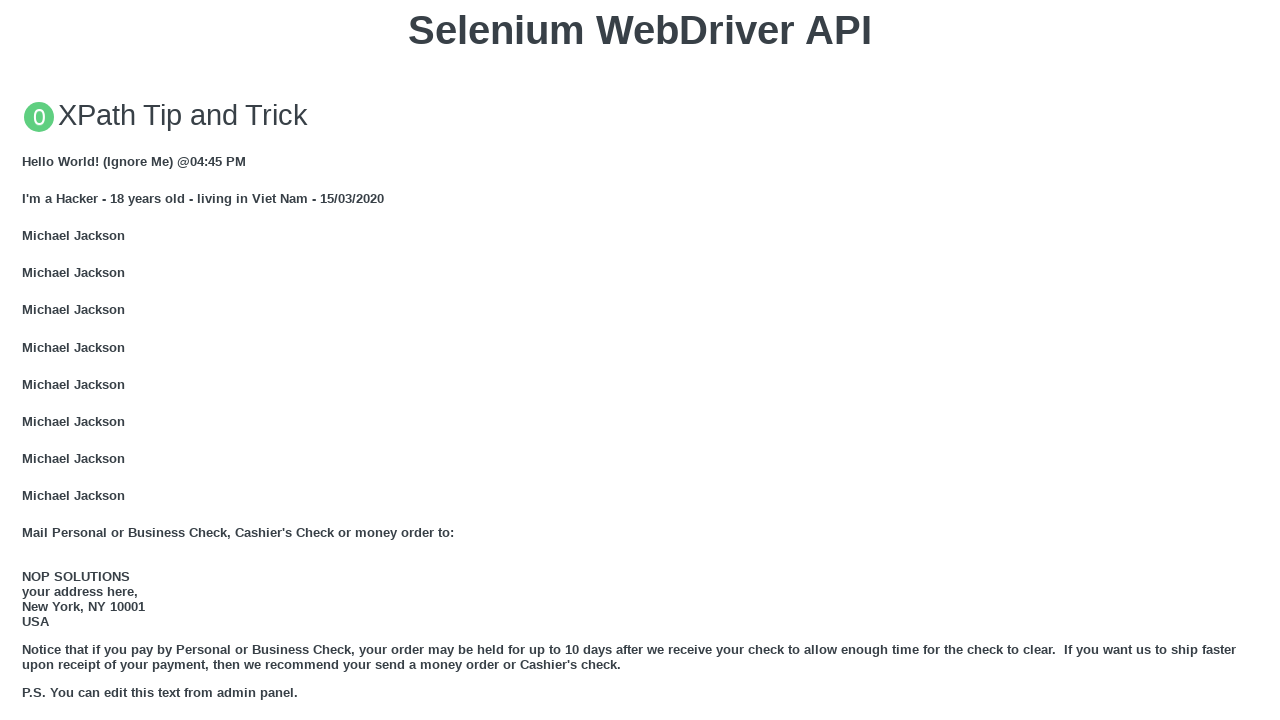

Clicked 'Under 18' radio button at (28, 360) on #under_18
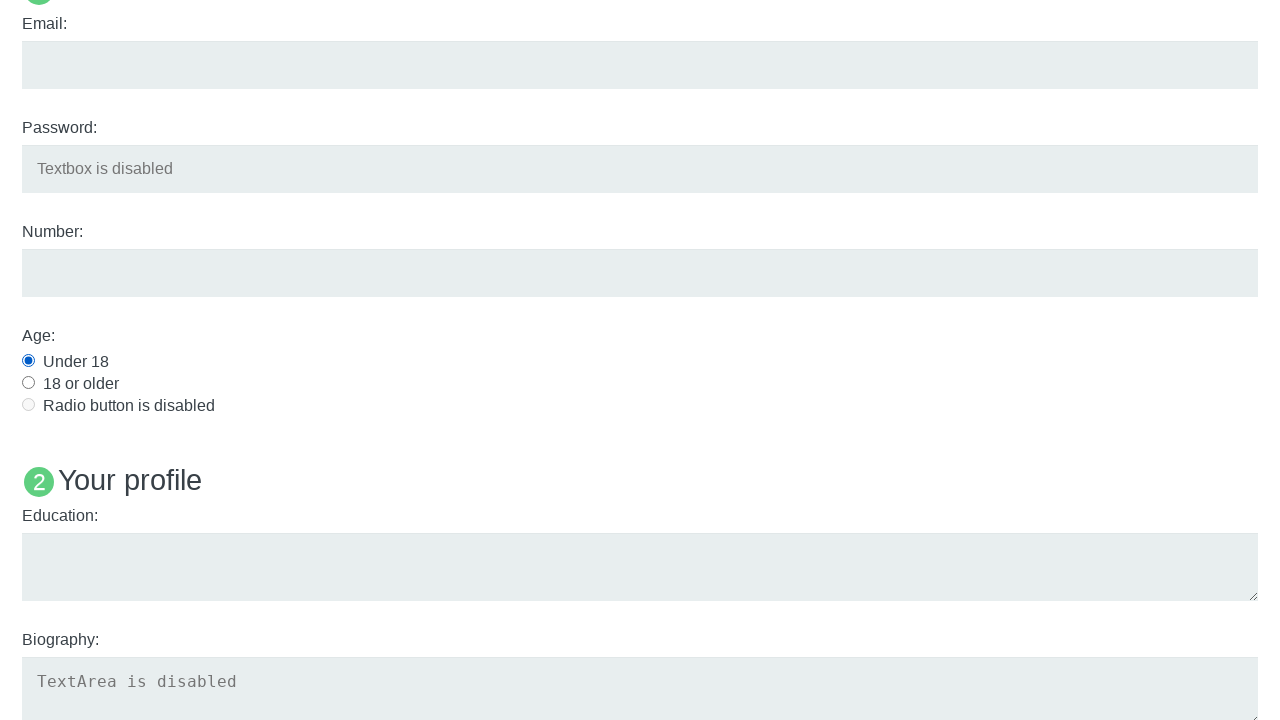

Clicked 'Java' checkbox at (28, 361) on #java
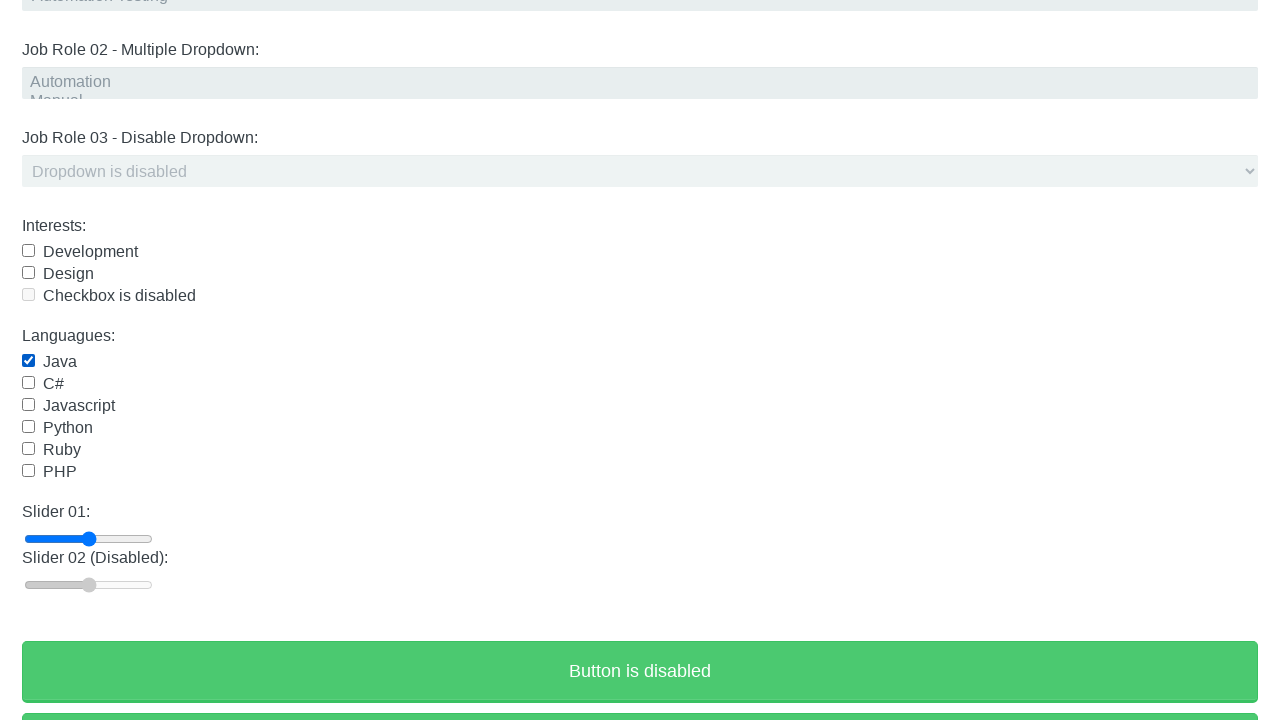

Verified 'Under 18' radio button is selected
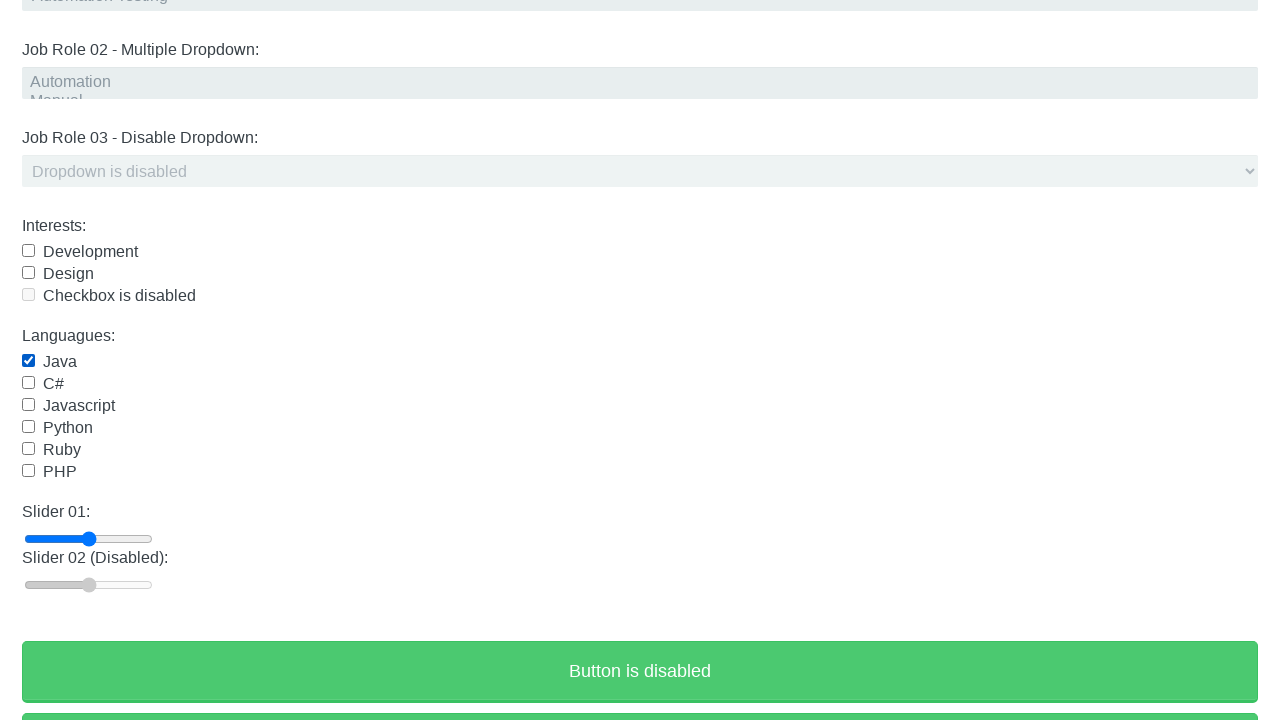

Verified 'Java' checkbox is selected
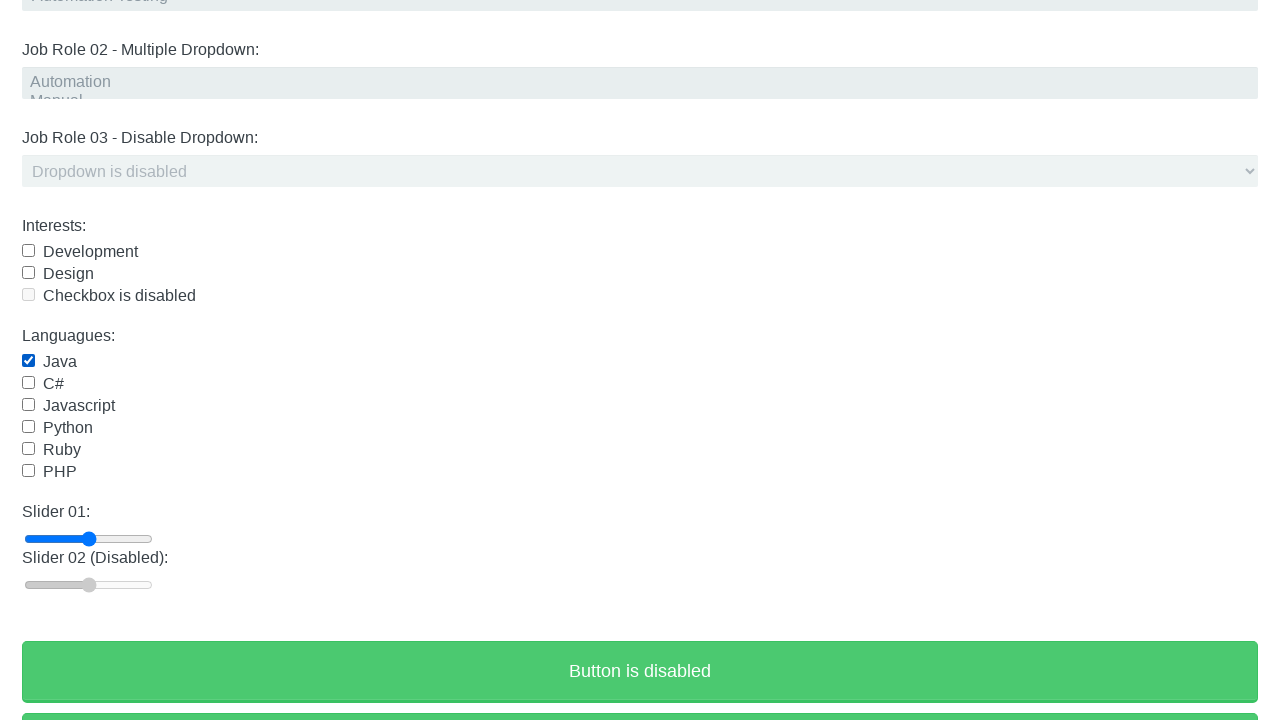

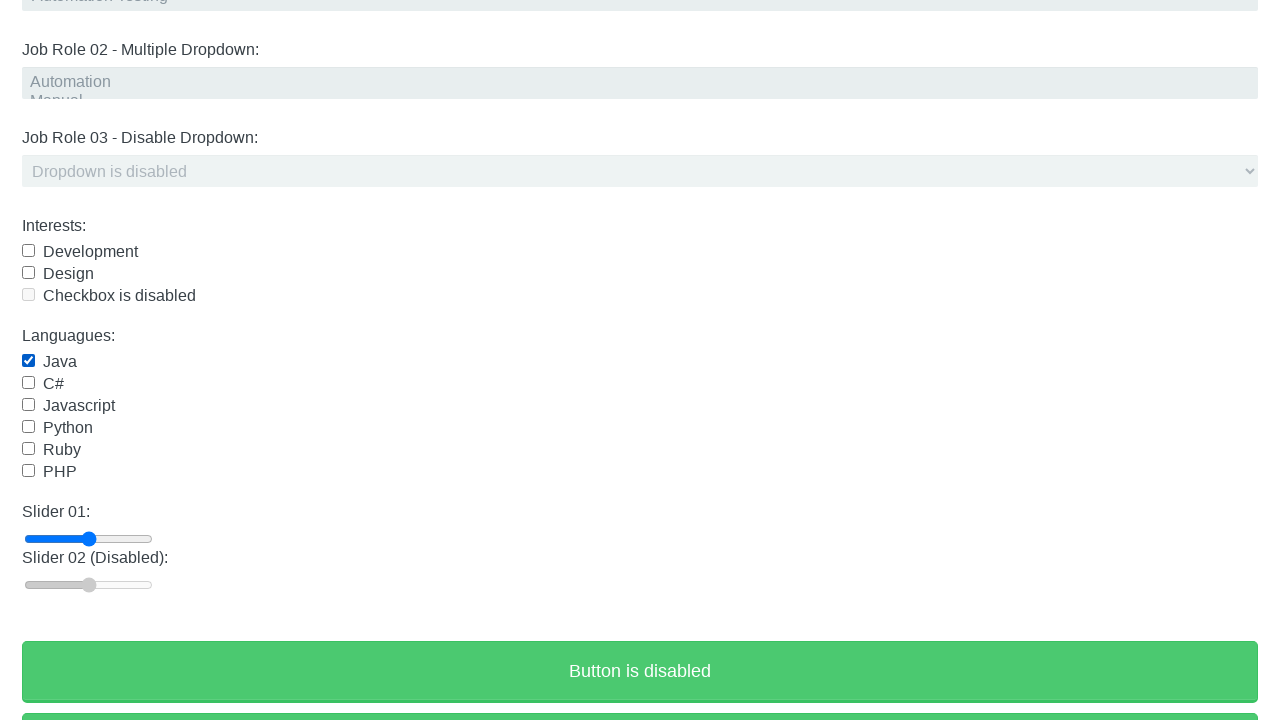